Verifies that the DemoBlaze product store page loads correctly by checking if the "PRODUCT STORE" title link is visible

Starting URL: https://www.demoblaze.com

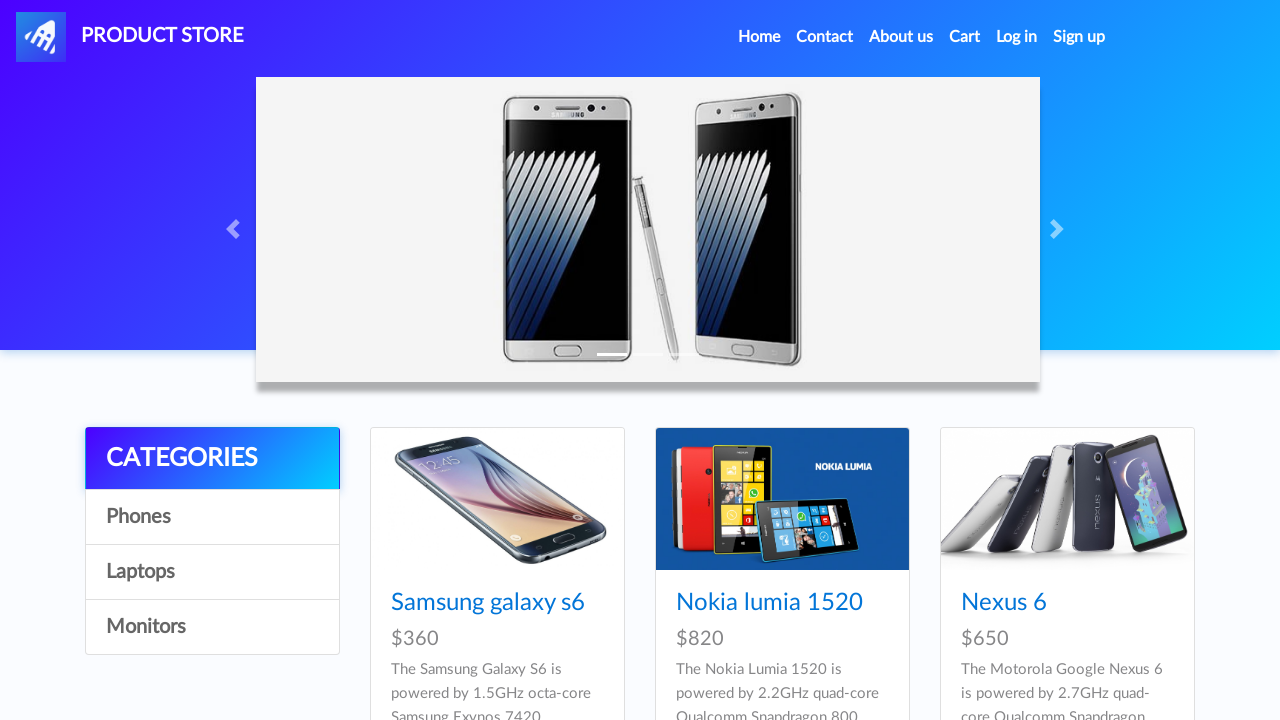

Waited for PRODUCT STORE title link to appear
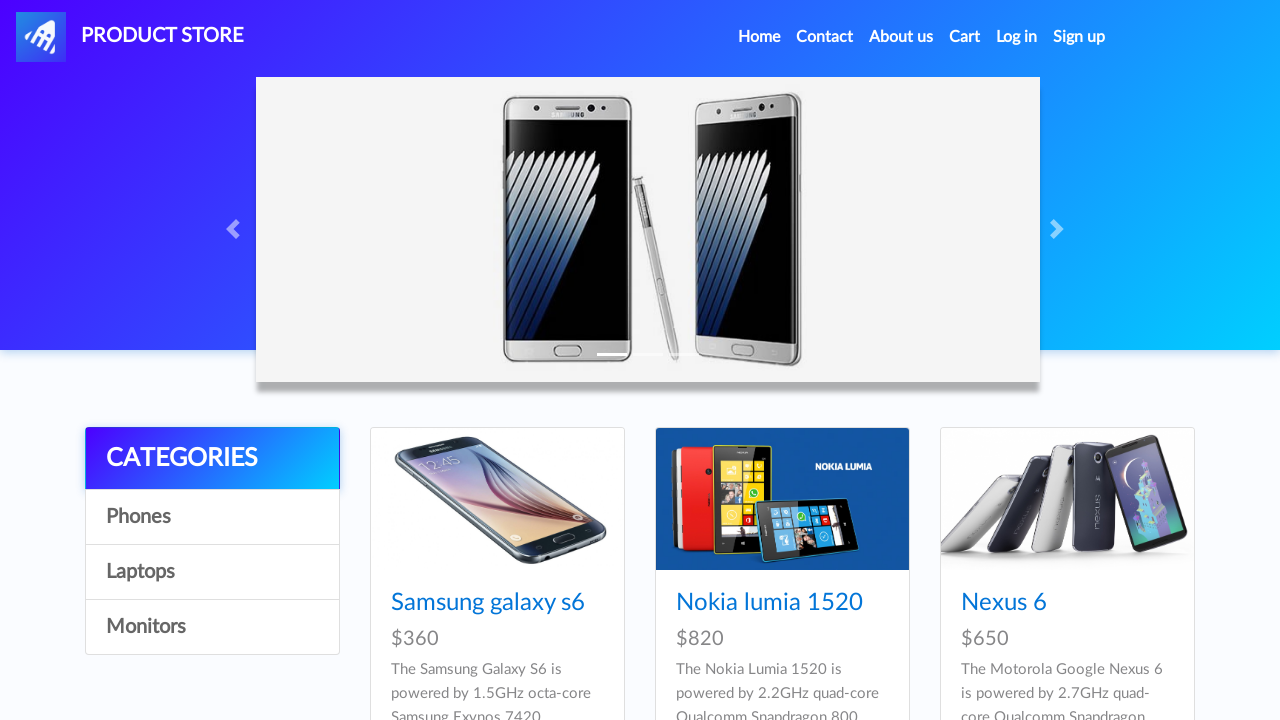

Verified PRODUCT STORE title link is visible
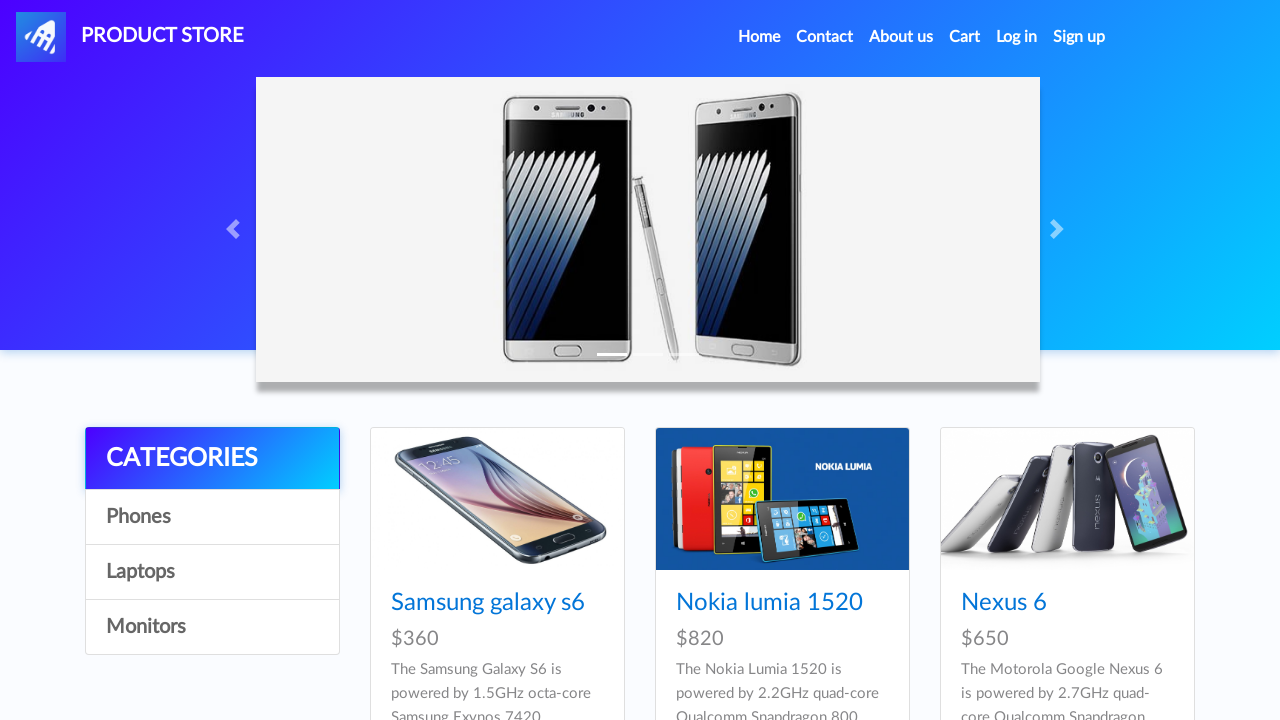

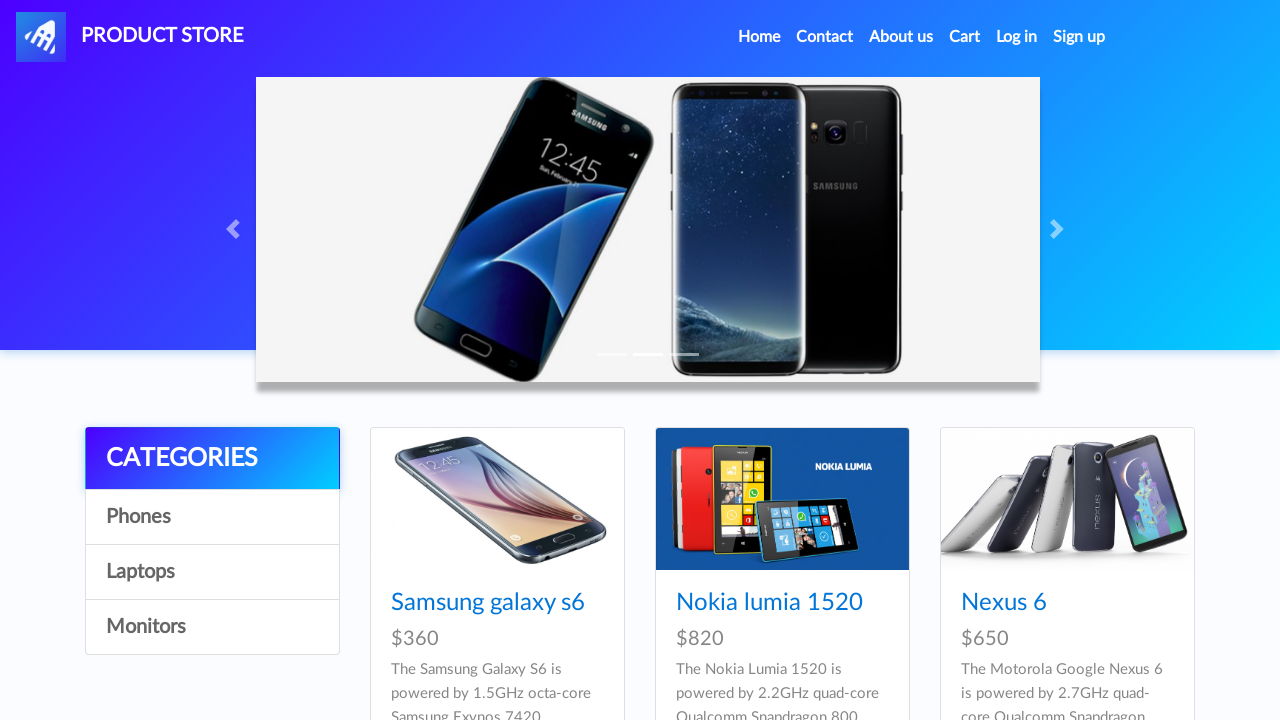